Tests browser navigation functionality by navigating between two websites, going back and forward, and refreshing the page

Starting URL: https://www.goindigo.in/

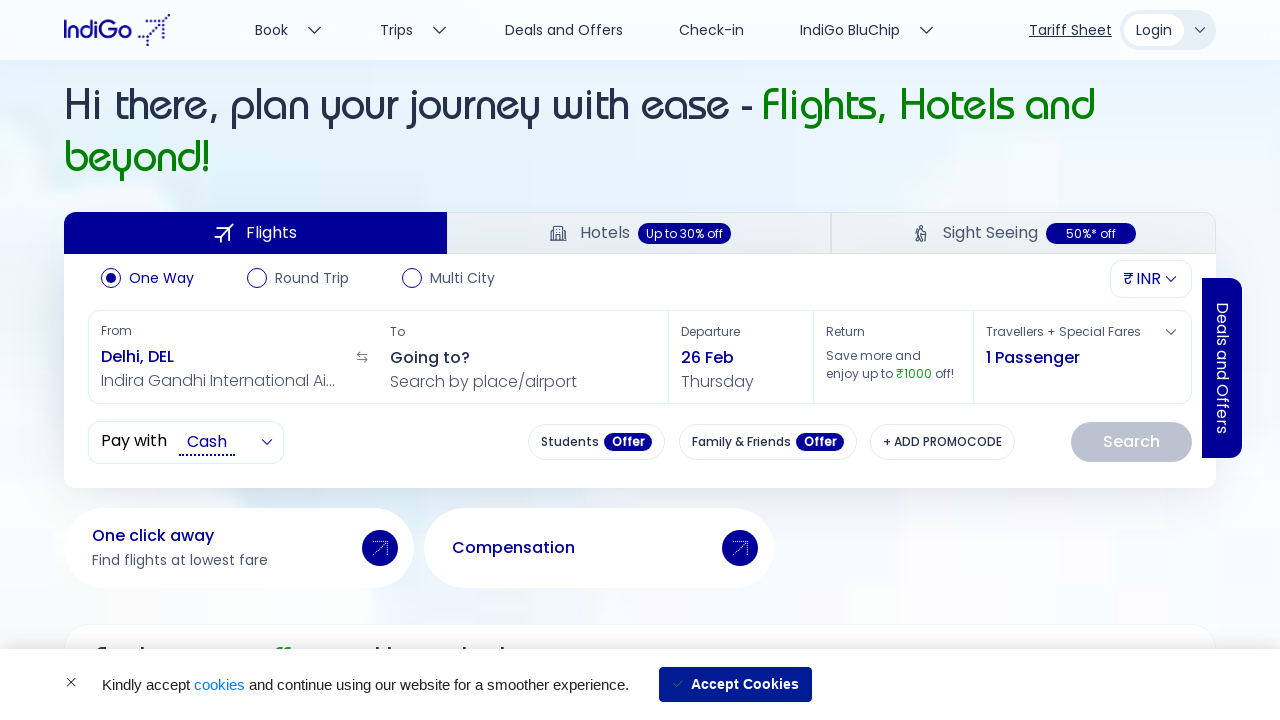

Navigated to Dream11 website from GoIndigo starting page
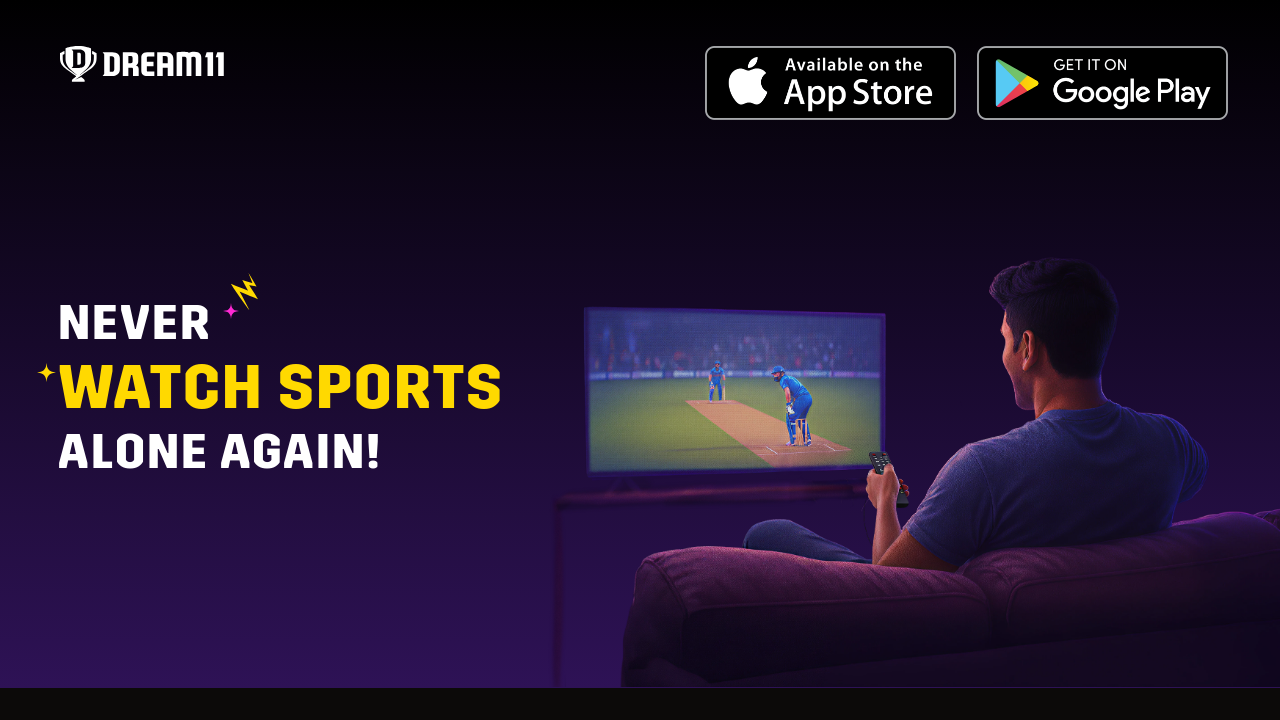

Navigated back to previous page (GoIndigo)
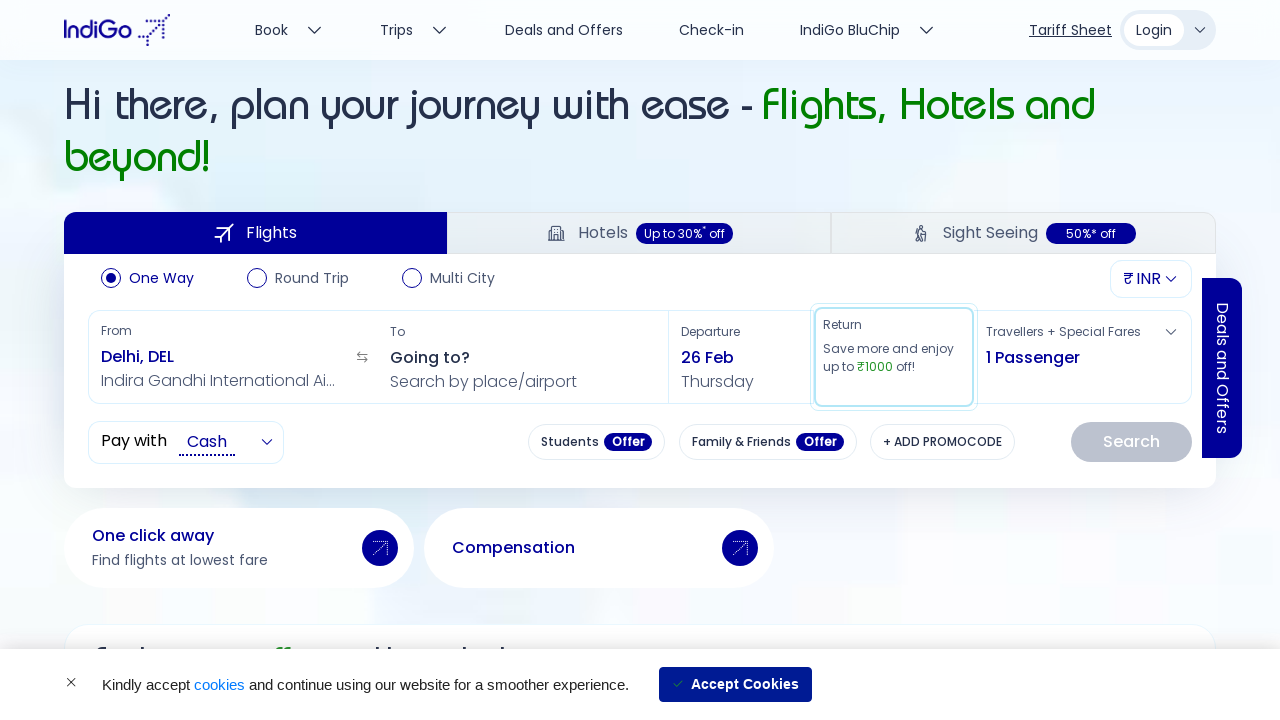

Navigated forward to Dream11 website again
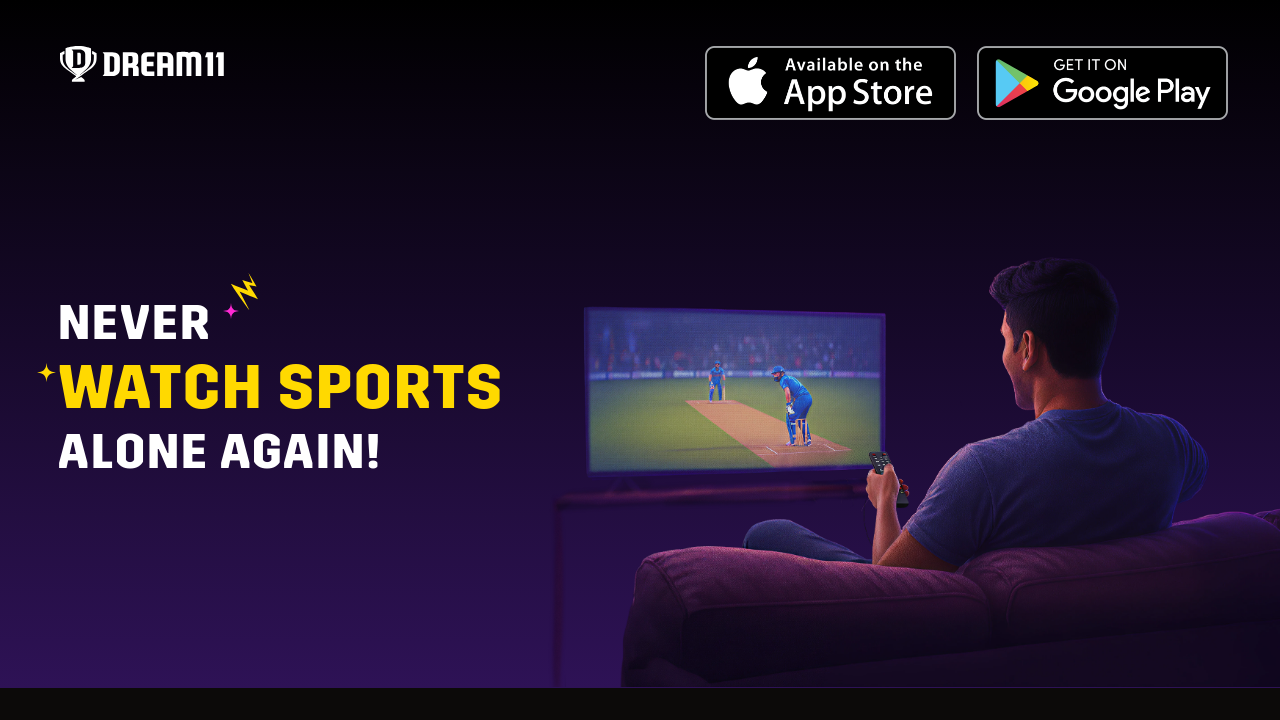

Refreshed the current page
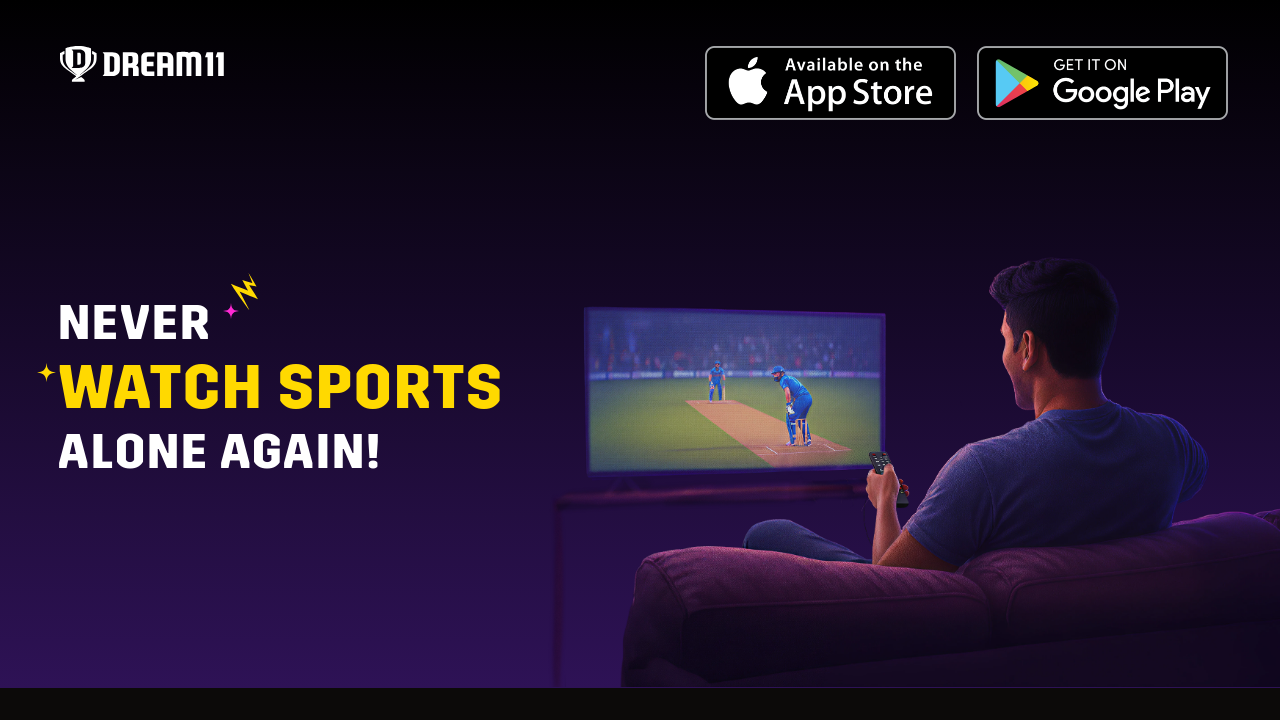

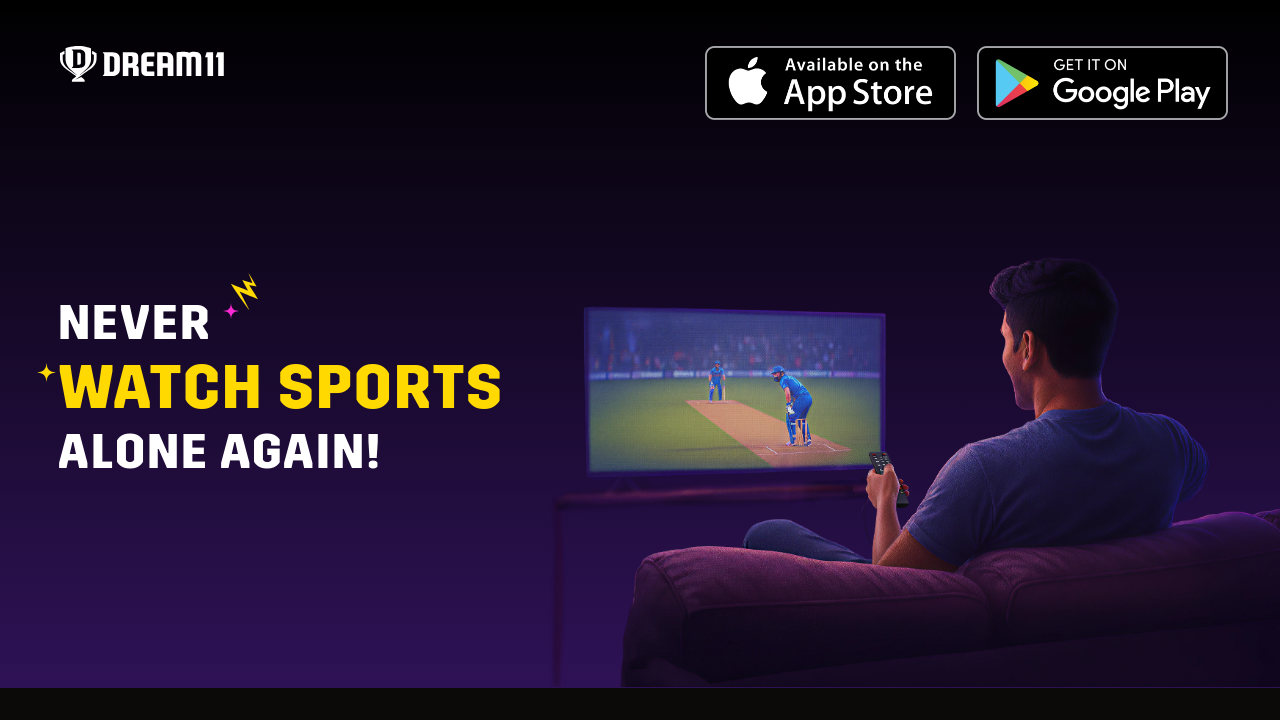